Tests the download page navigation on the Selenium website by clicking the Download link and then clicking on a specific version download link

Starting URL: https://www.selenium.dev

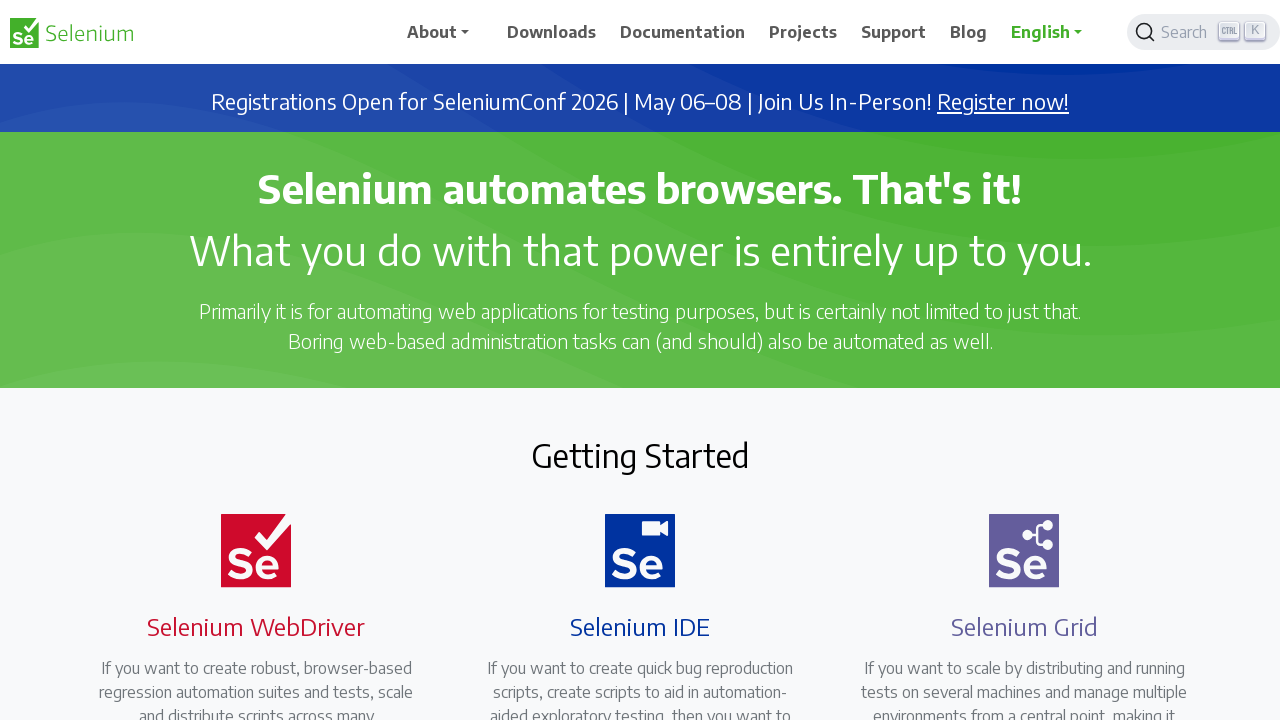

Clicked Download link in navigation at (552, 32) on a:has-text('Download')
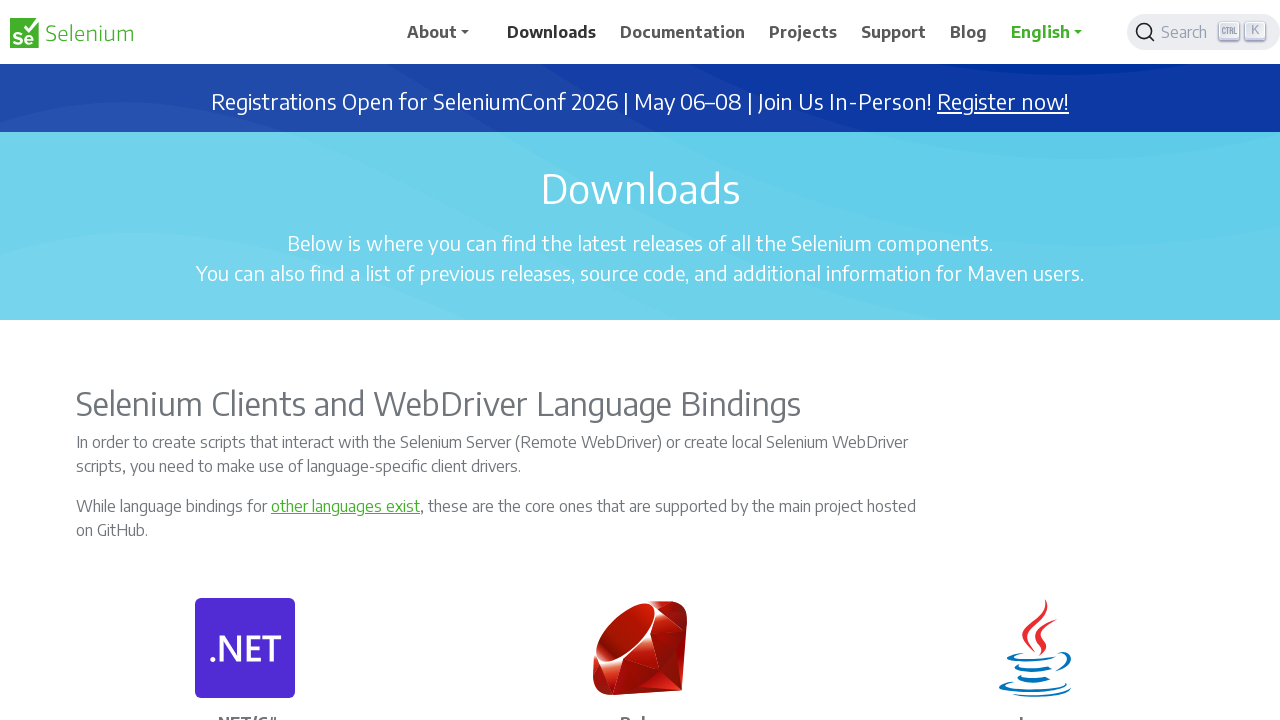

Download page loaded and Downloads text appeared
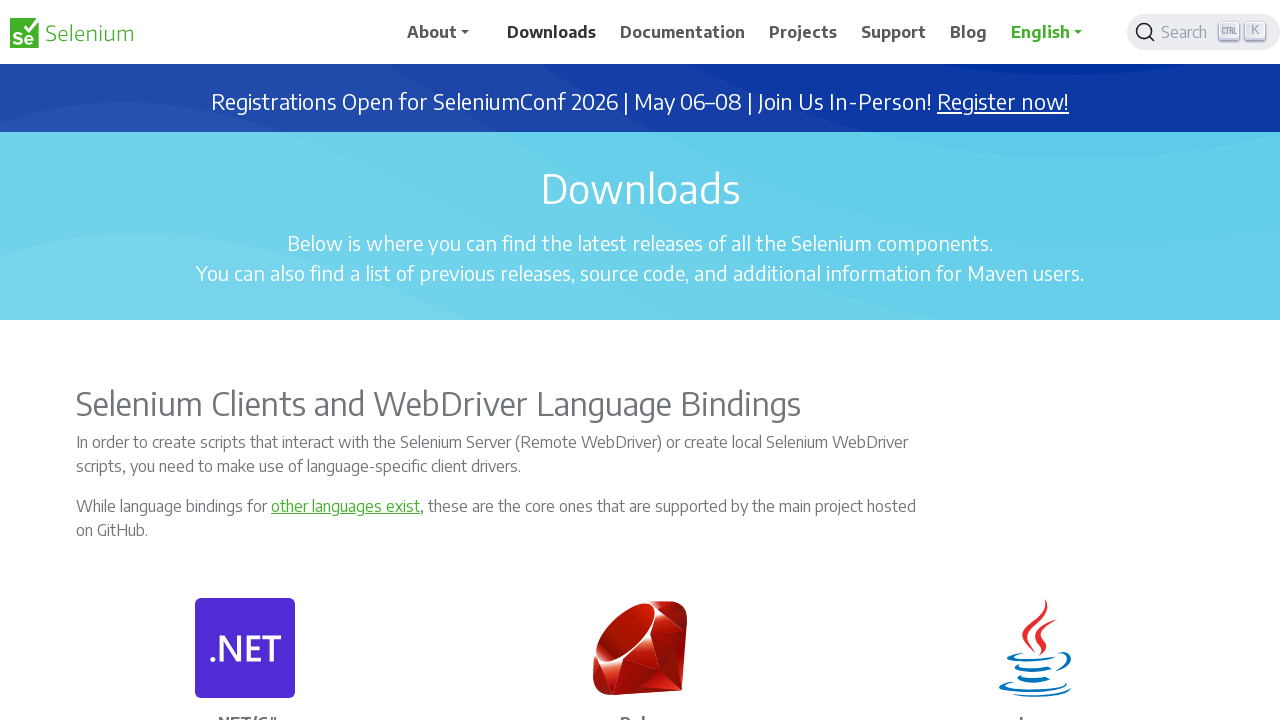

Clicked on first available version download link at (552, 32) on a[href*='download']
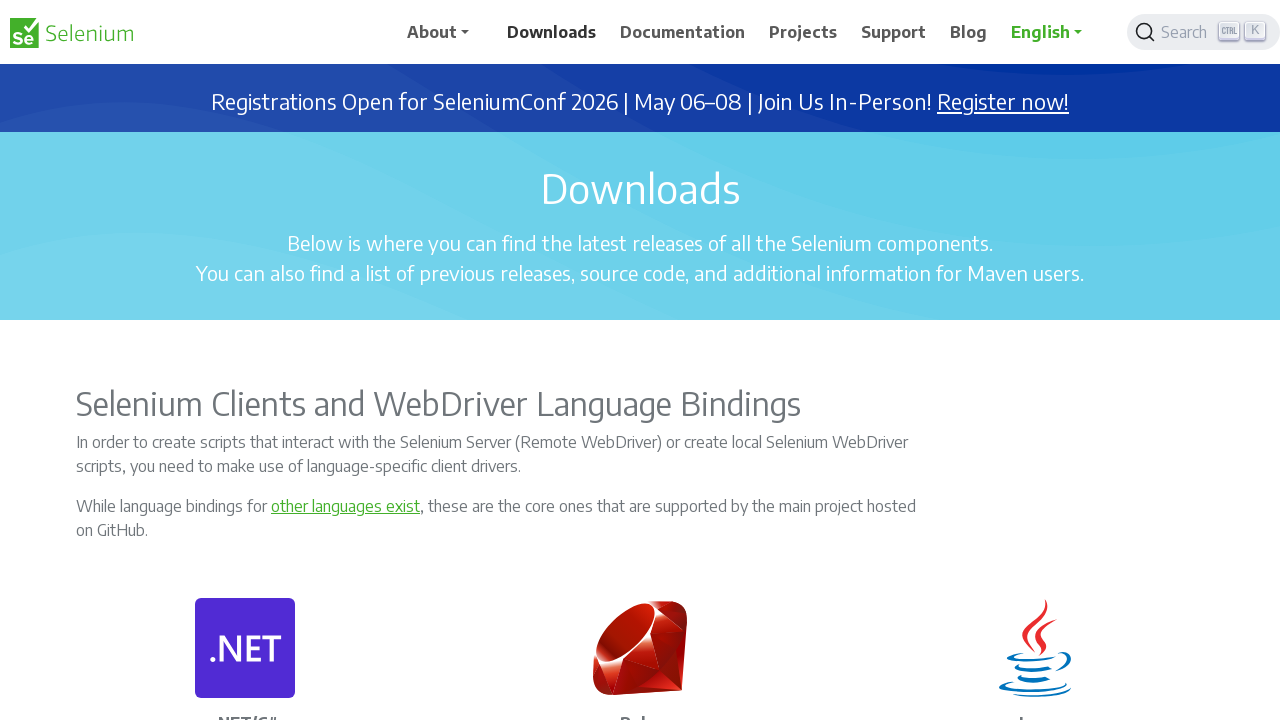

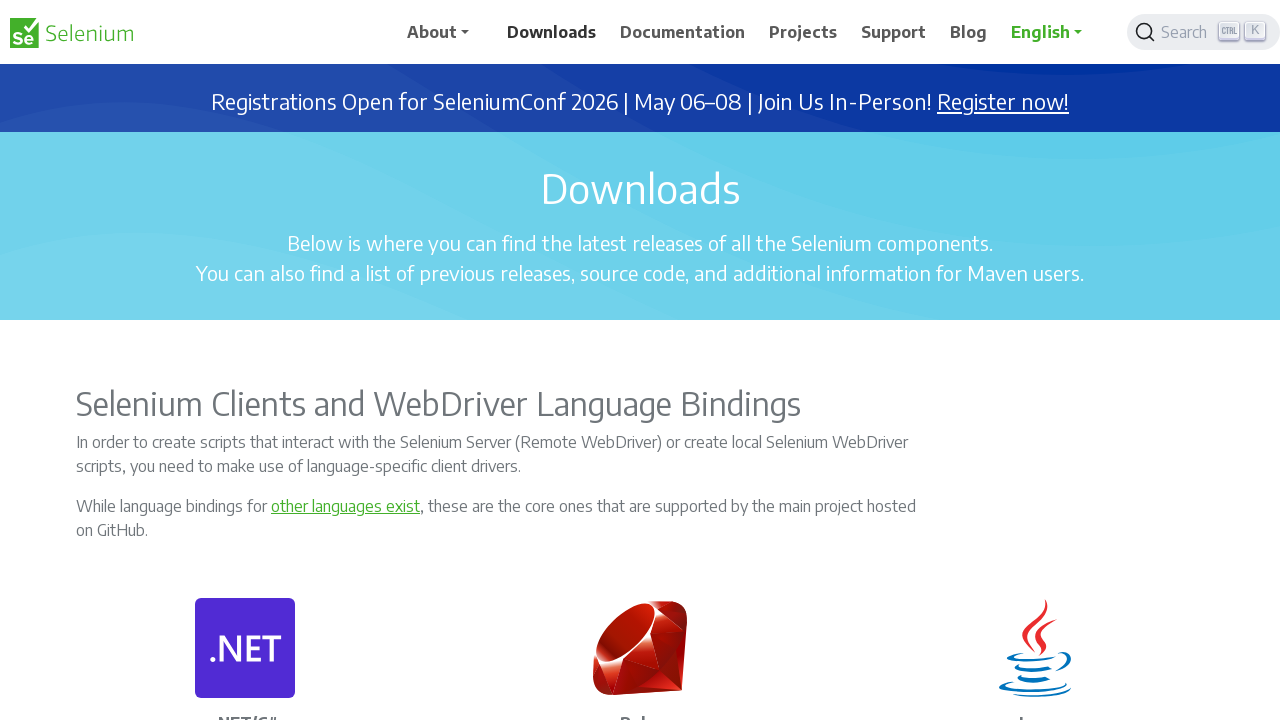